Tests GitHub's advanced search form by filling in search term, repository owner, date filter, and language, then submitting the form to perform a search.

Starting URL: https://github.com/search/advanced

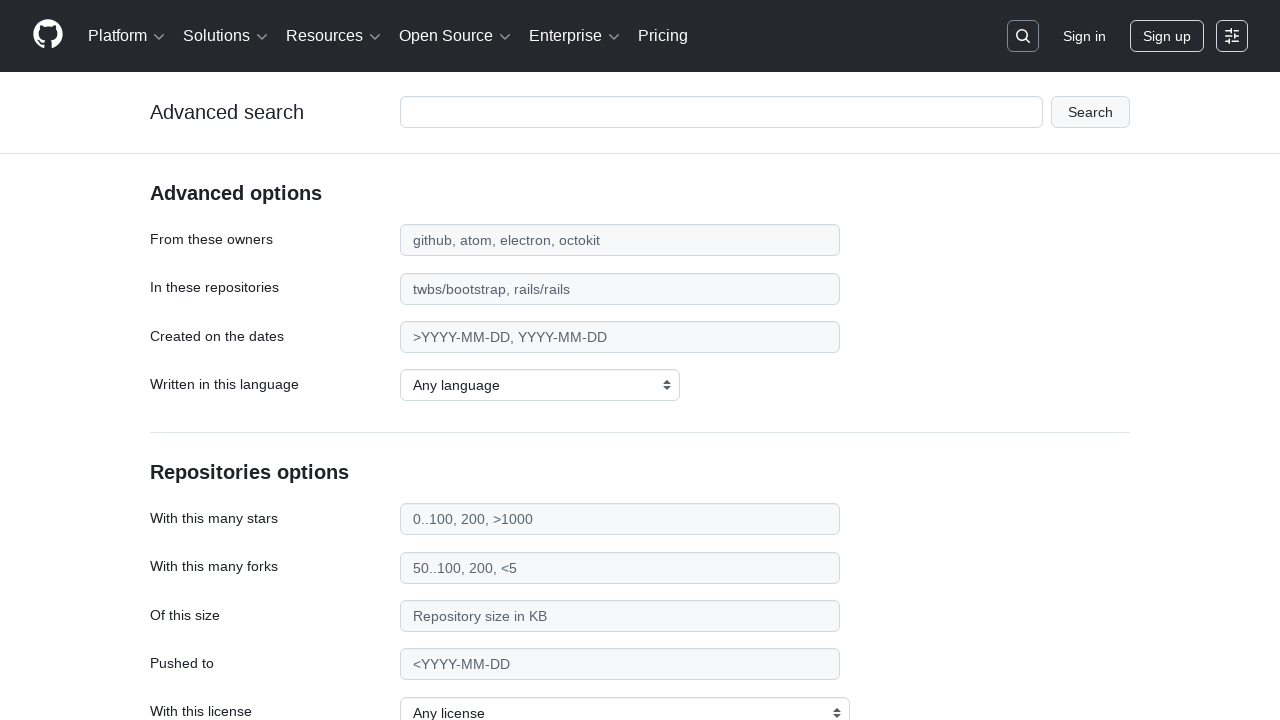

Filled search term field with 'web-scraping' on #adv_code_search input.js-advanced-search-input
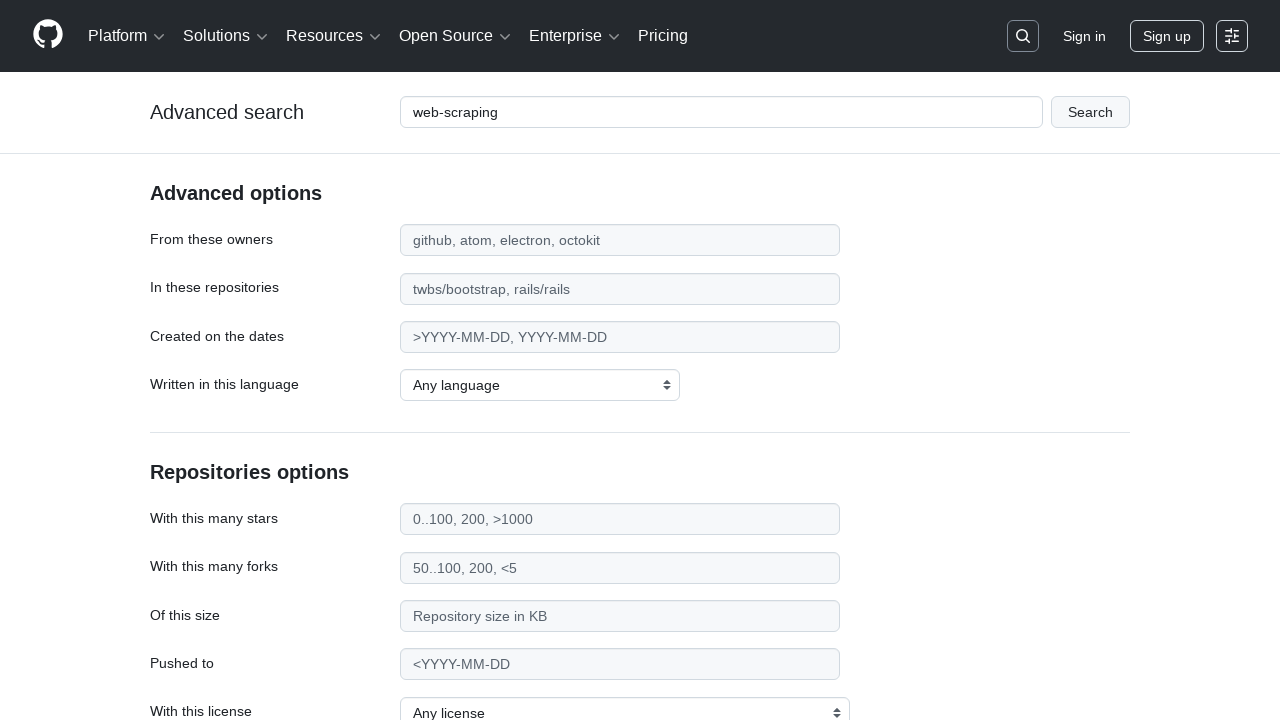

Filled repository owner field with 'microsoft' on #search_from
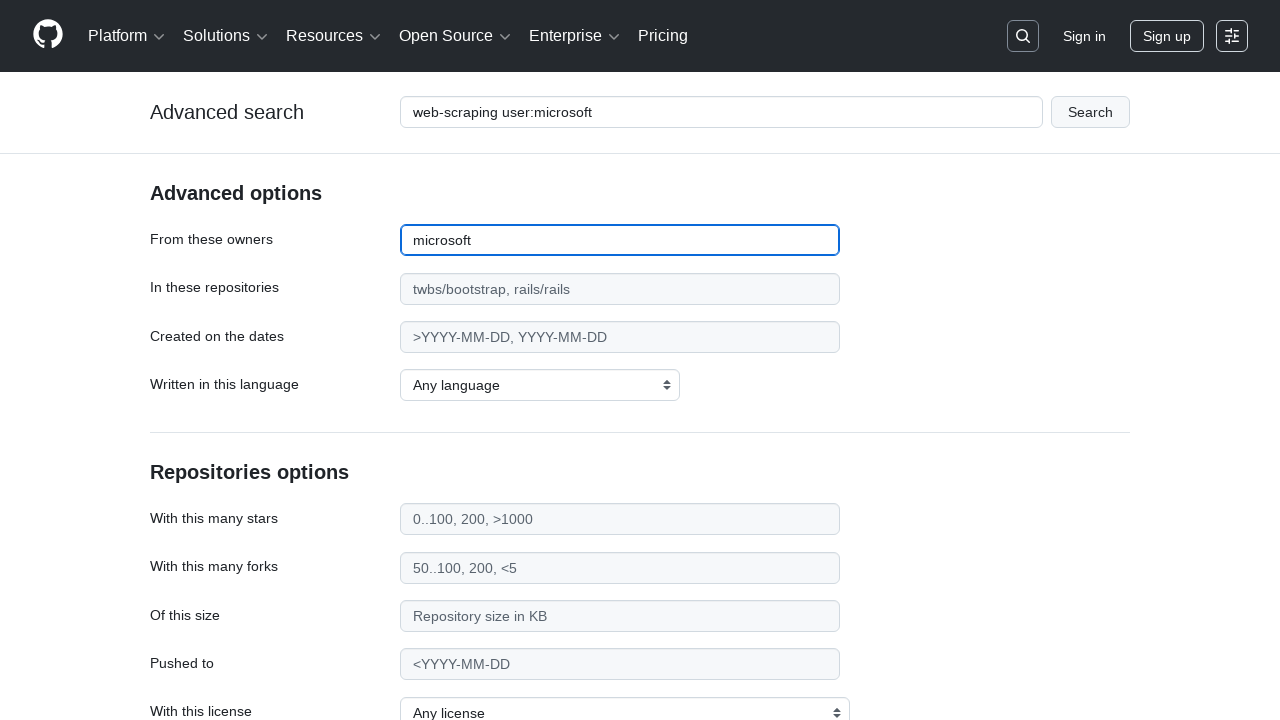

Filled date filter field with '>2020' on #search_date
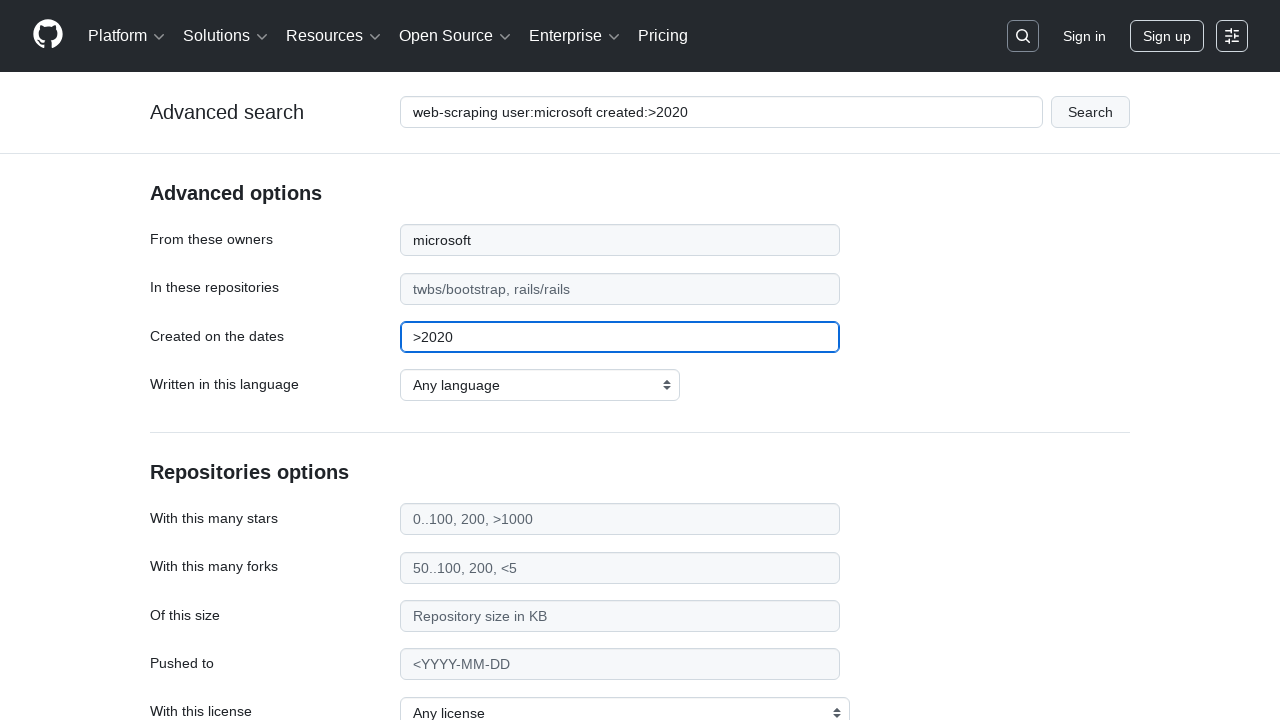

Selected TypeScript as programming language on select#search_language
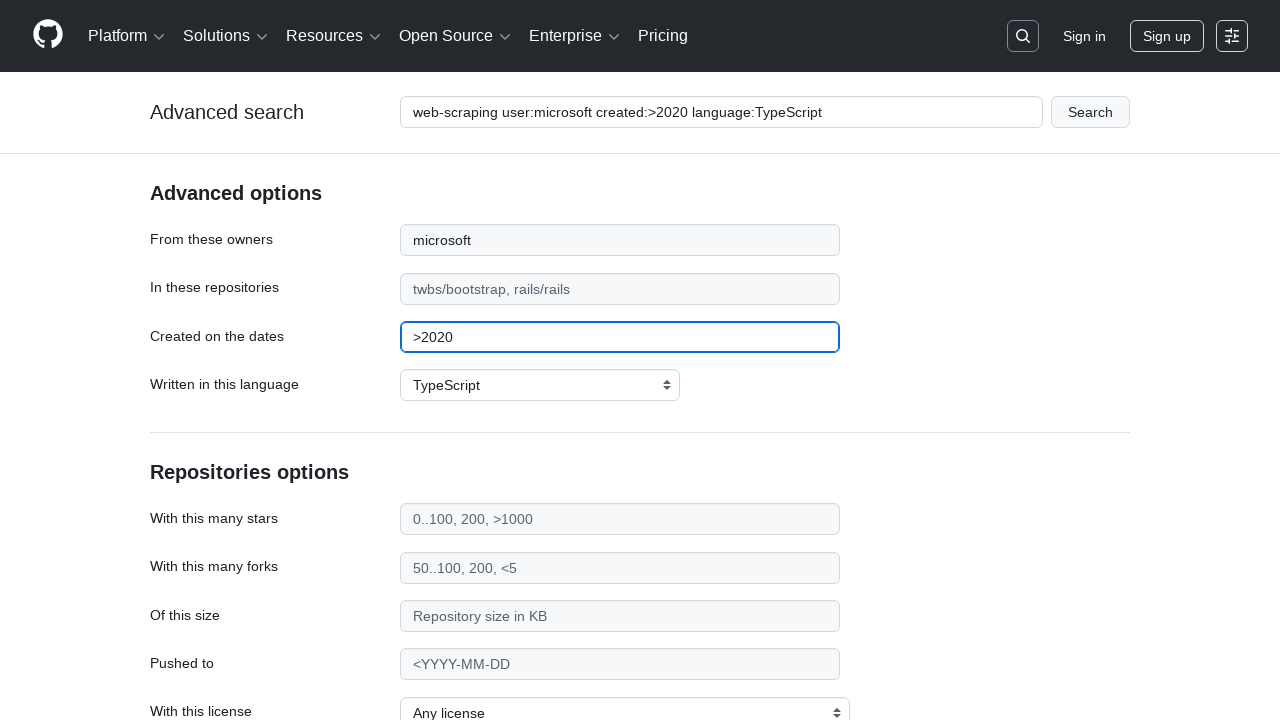

Clicked submit button to perform advanced search at (1090, 112) on #adv_code_search button[type="submit"]
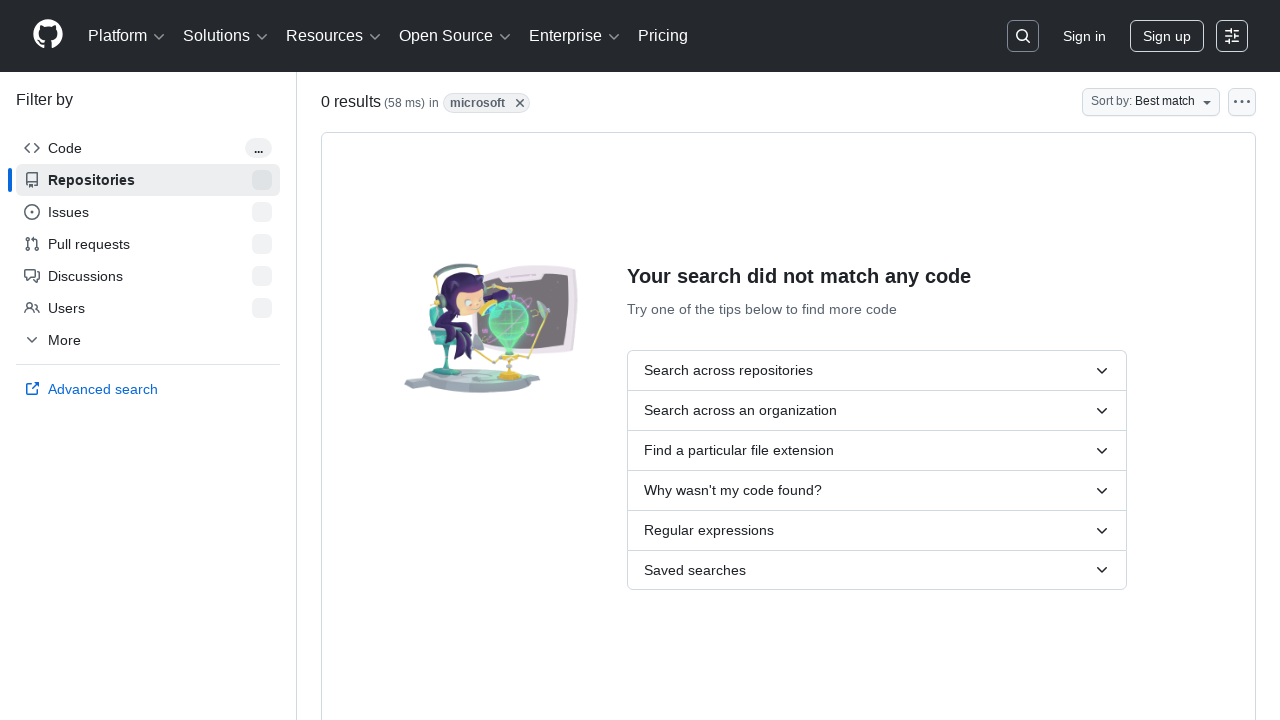

Search results page loaded
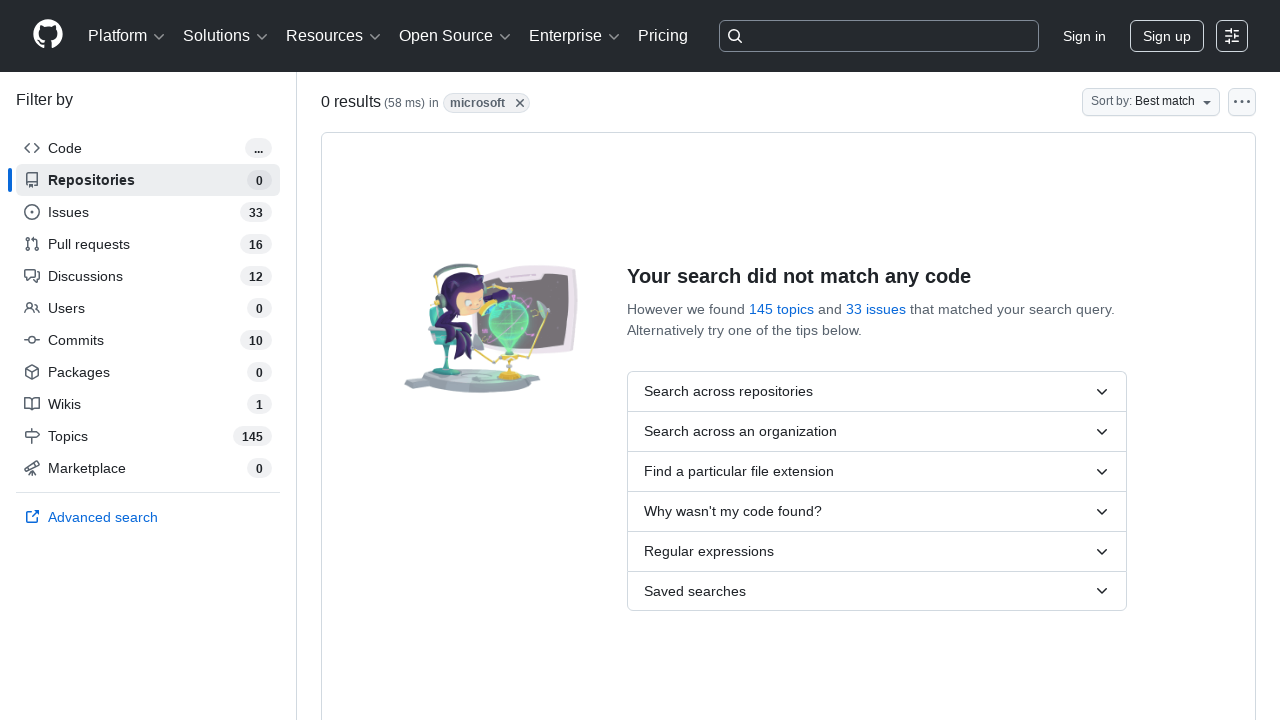

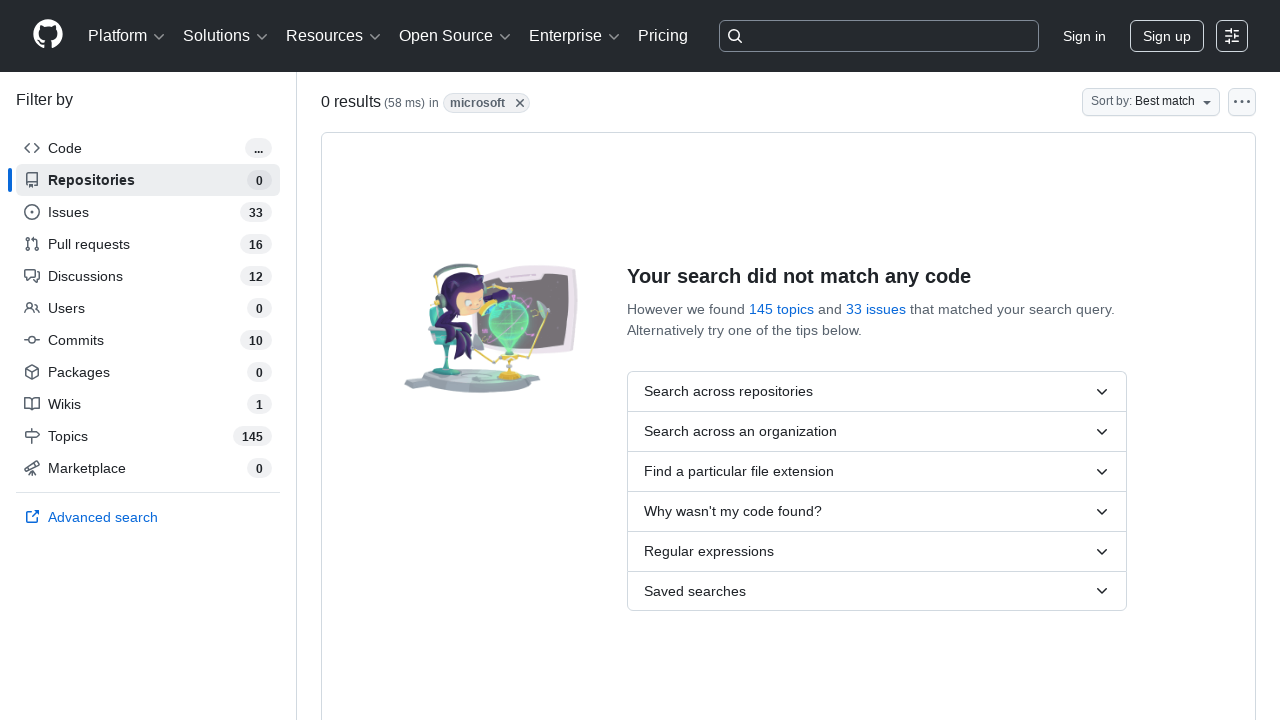